Tests that clicking the Due column header sorts the table values in ascending order by verifying each due amount is less than or equal to the next

Starting URL: http://the-internet.herokuapp.com/tables

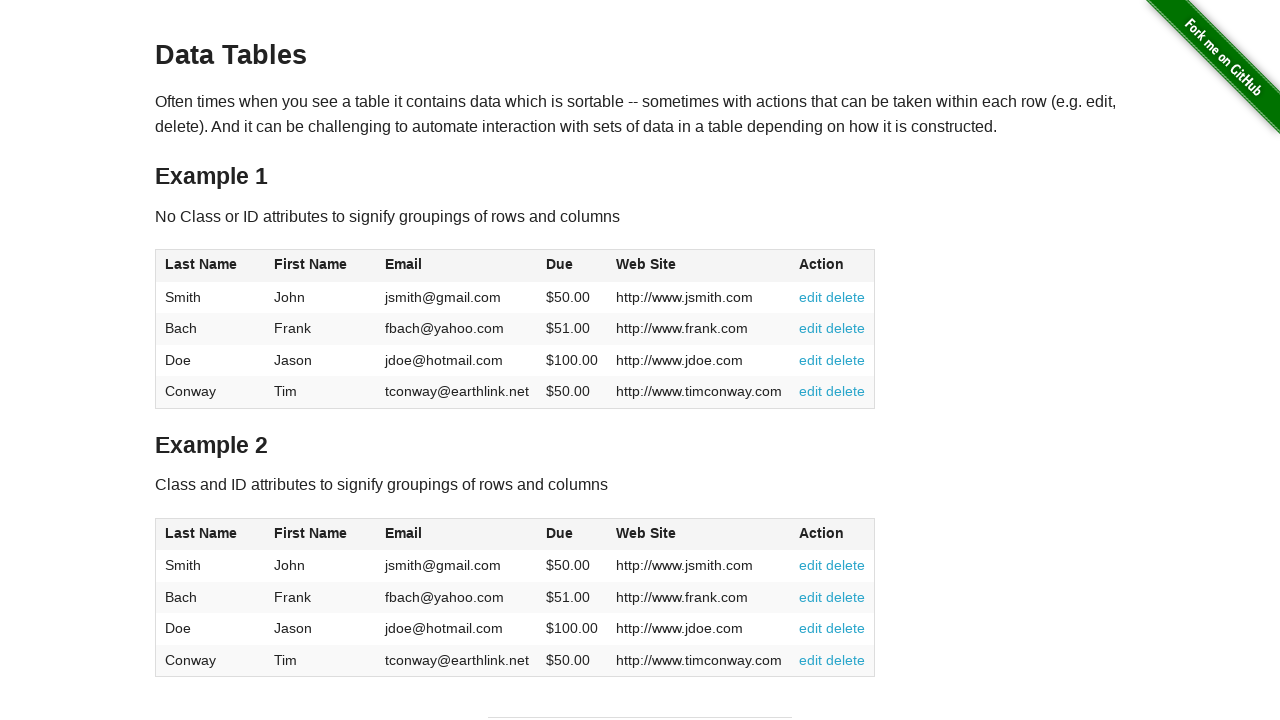

Clicked Due column header (4th column) to sort table at (572, 266) on #table1 thead tr th:nth-of-type(4)
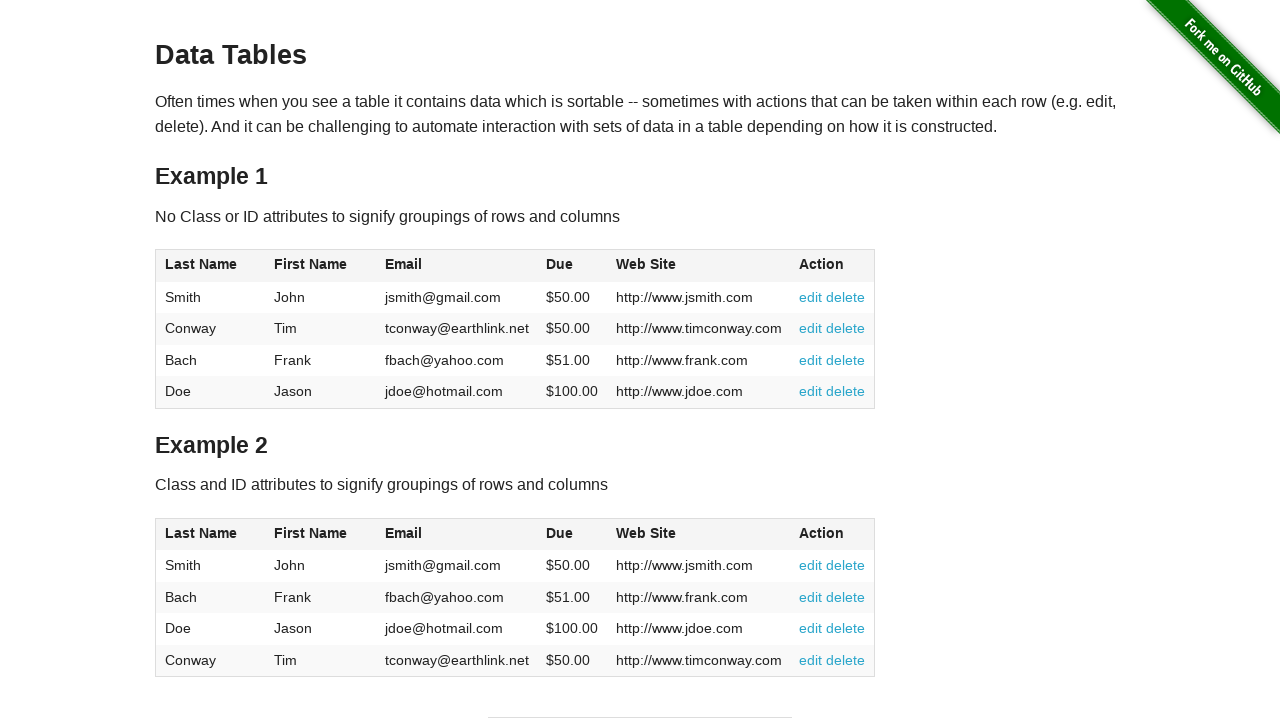

Waited for Due column values to load in table body
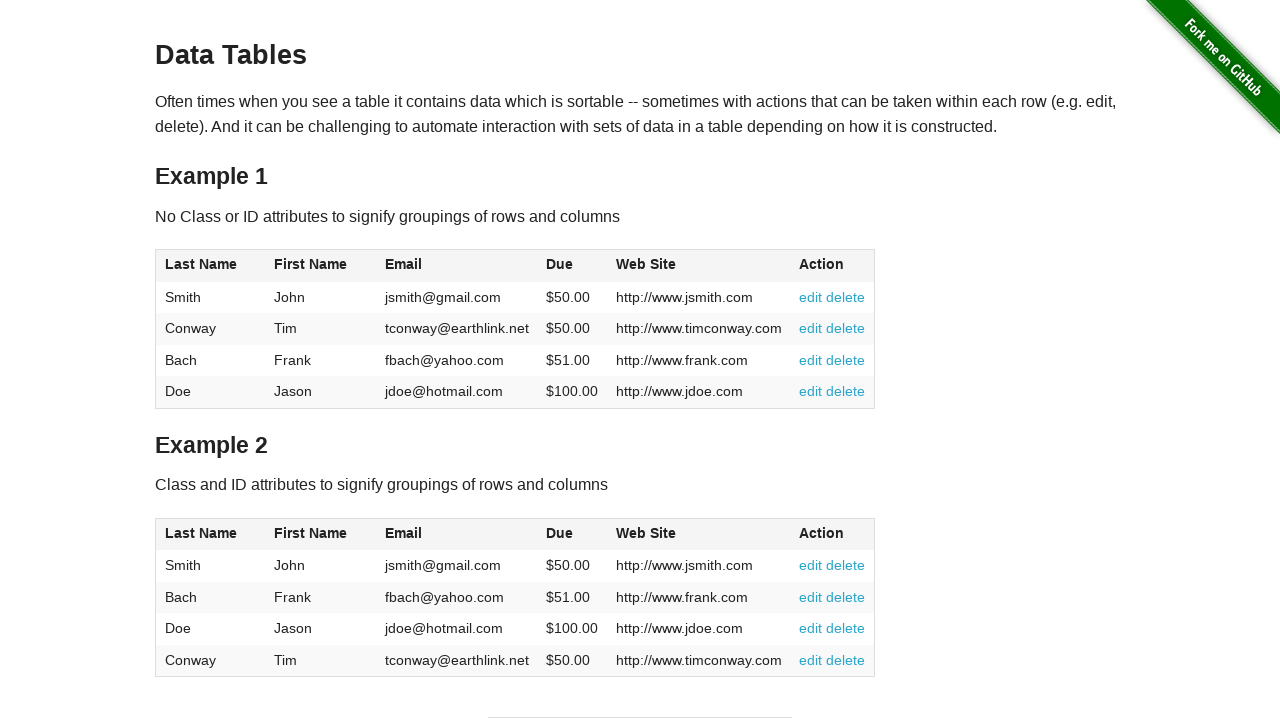

Retrieved all Due column values from table rows
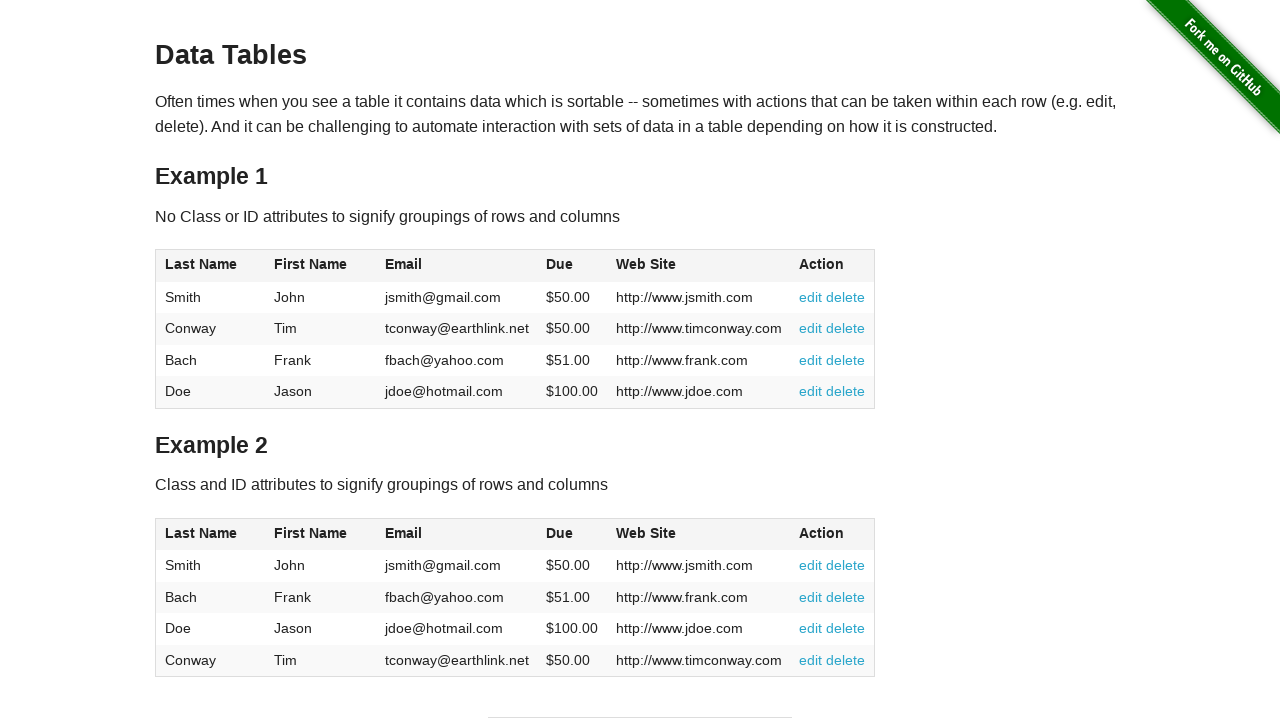

Extracted and converted 4 Due values to float format
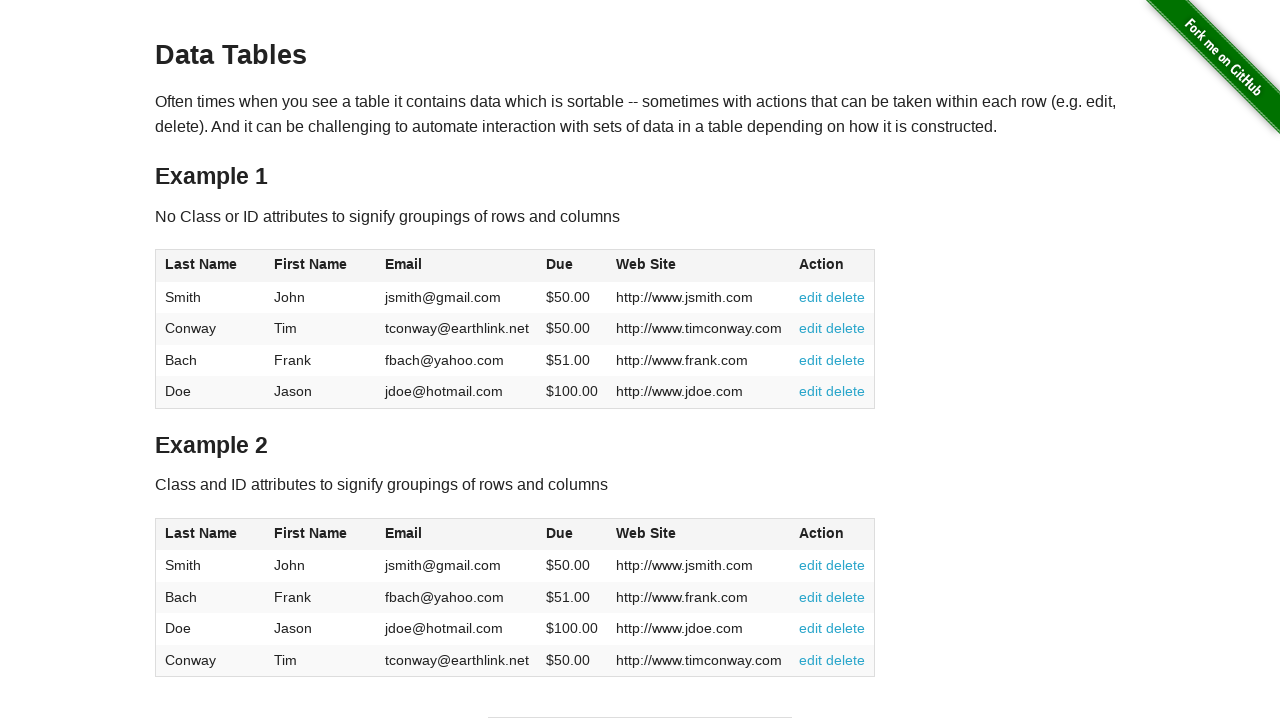

Verified Due amount at position 0 ($50.0) is less than or equal to position 1 ($50.0)
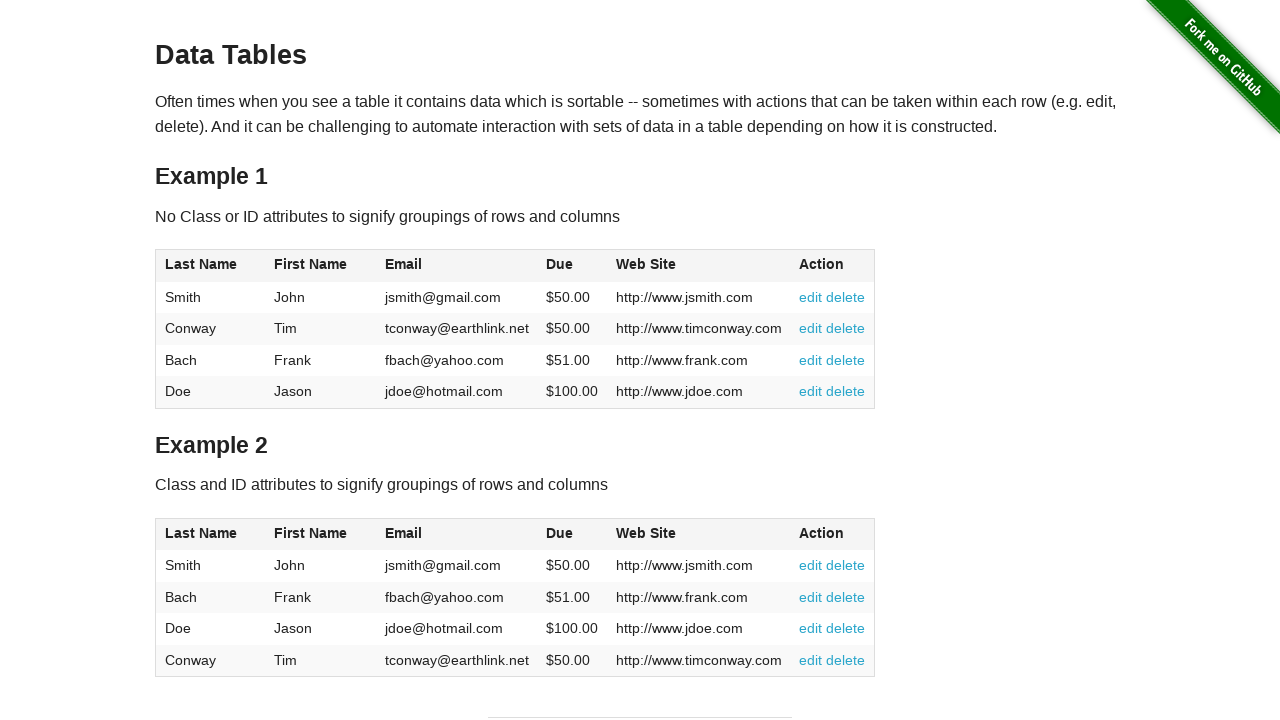

Verified Due amount at position 1 ($50.0) is less than or equal to position 2 ($51.0)
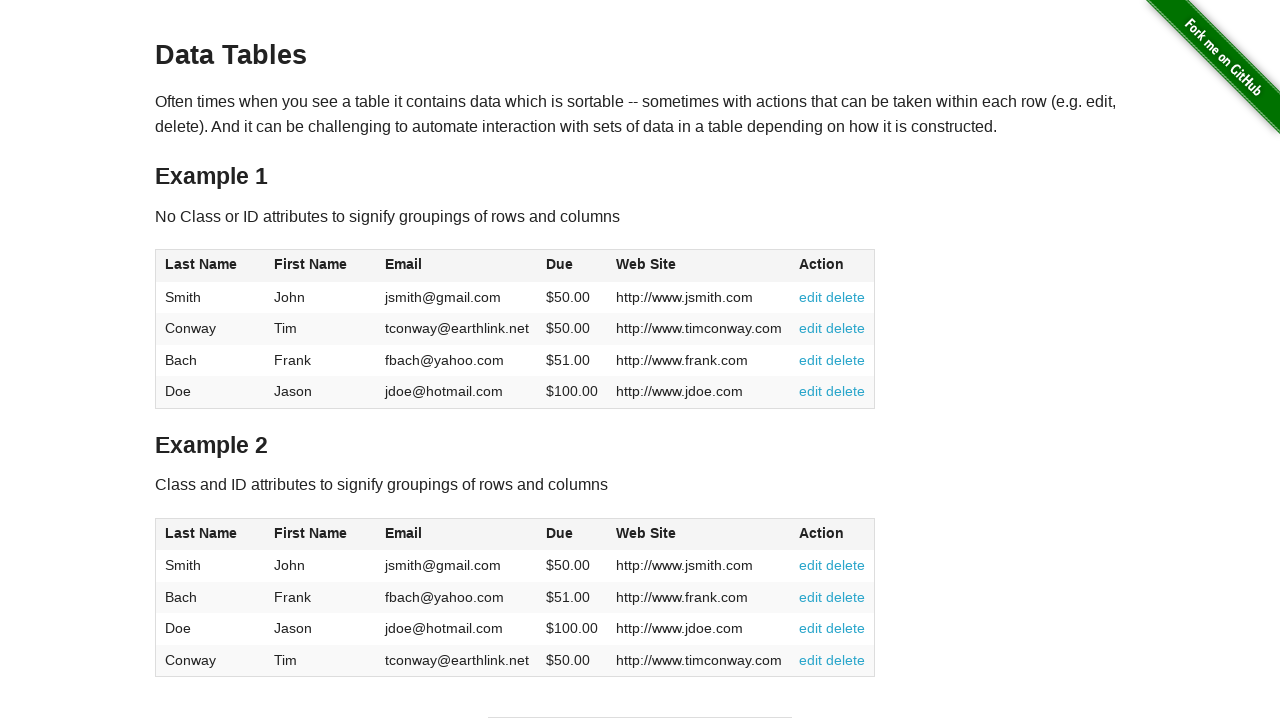

Verified Due amount at position 2 ($51.0) is less than or equal to position 3 ($100.0)
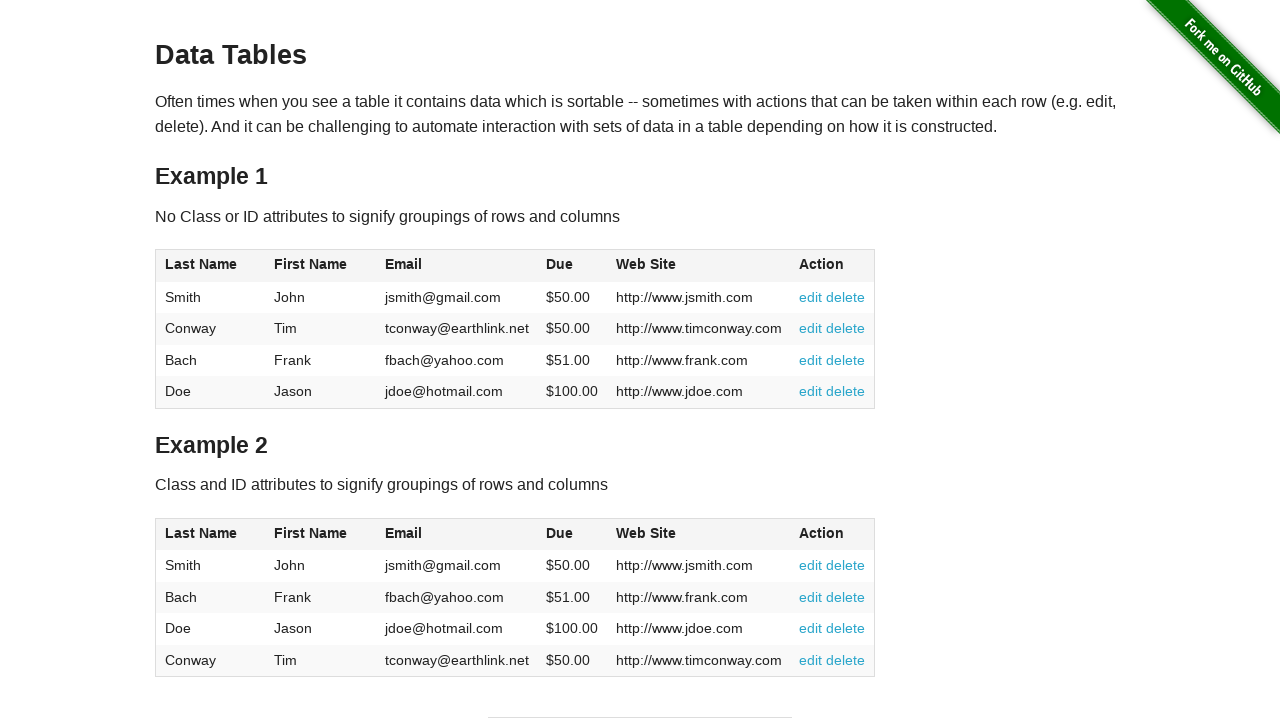

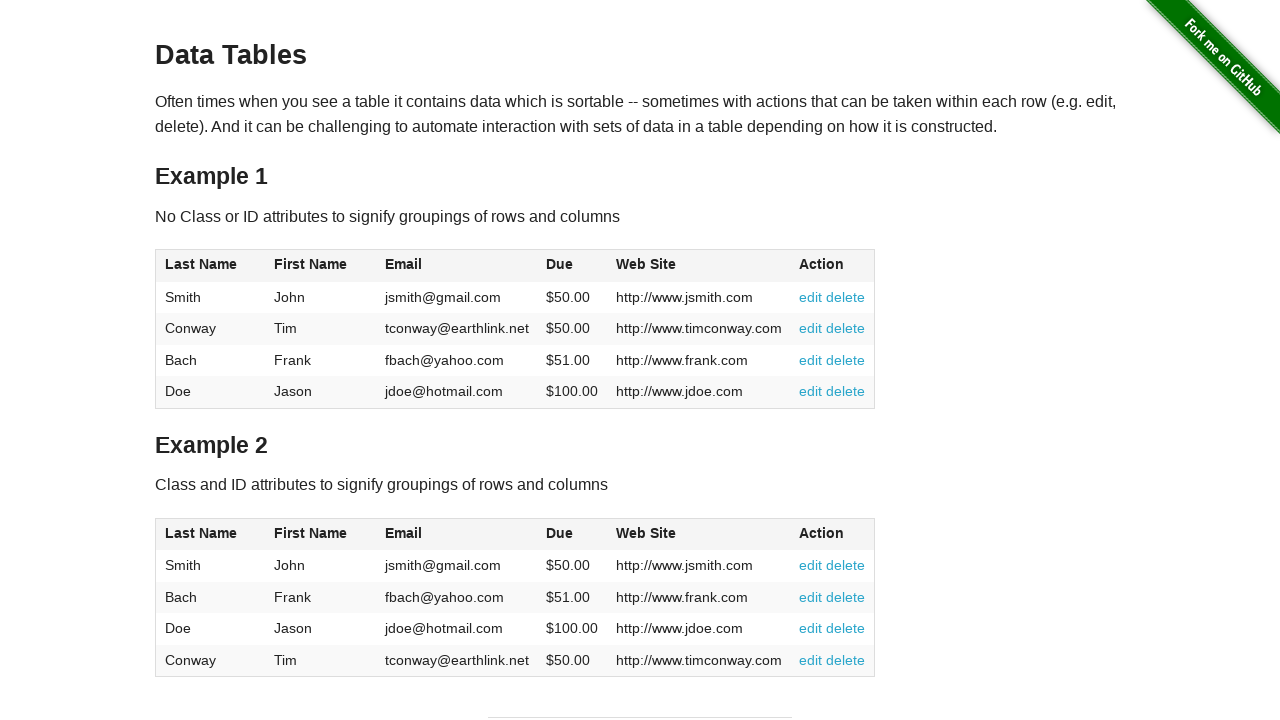